Tests scrolling functionality using JavaScript executor to scroll to a specific element and to the bottom of the page

Starting URL: https://anhtester.com/

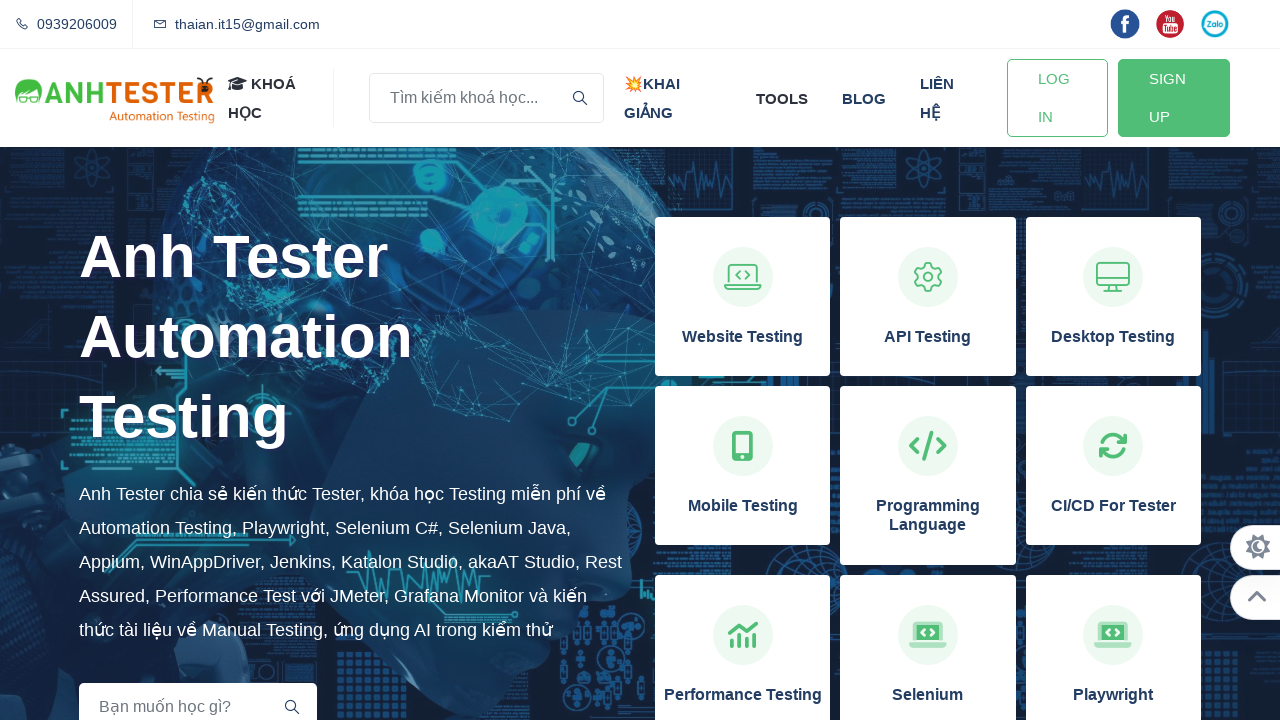

Located the 'Tất Cả Khóa Học' link element
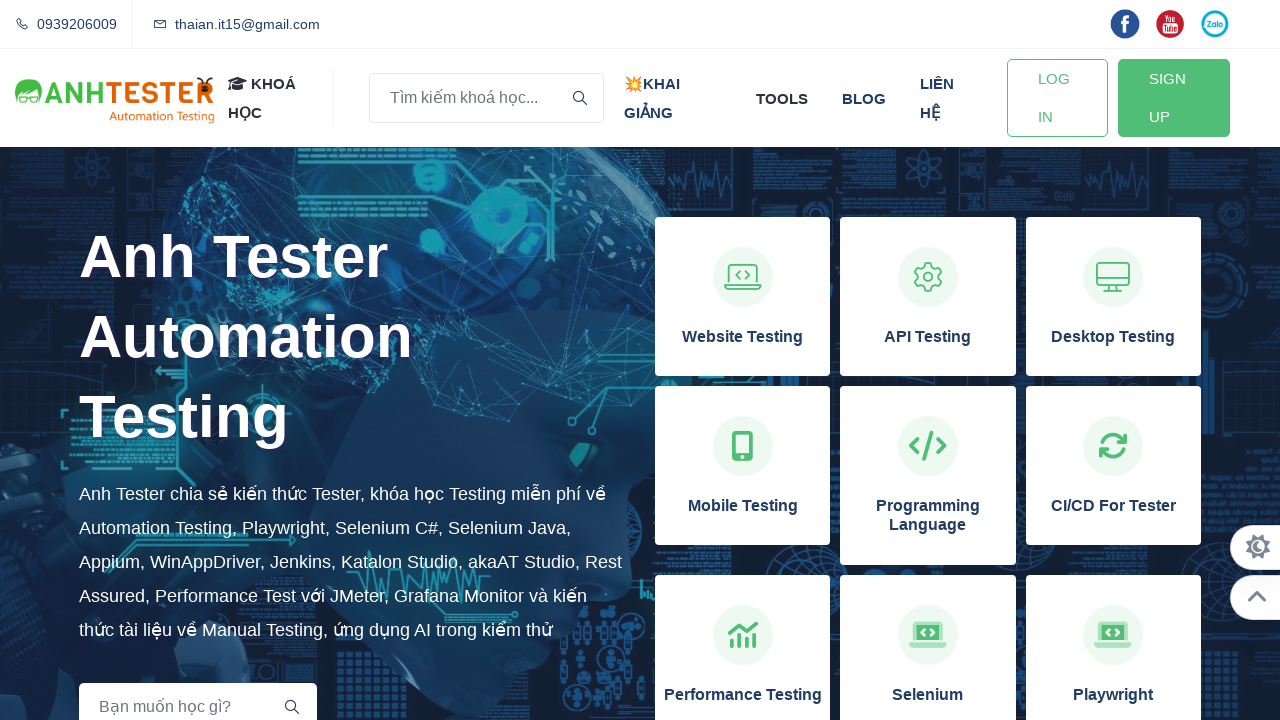

Scrolled to the 'Tất Cả Khóa Học' element using JavaScript executor
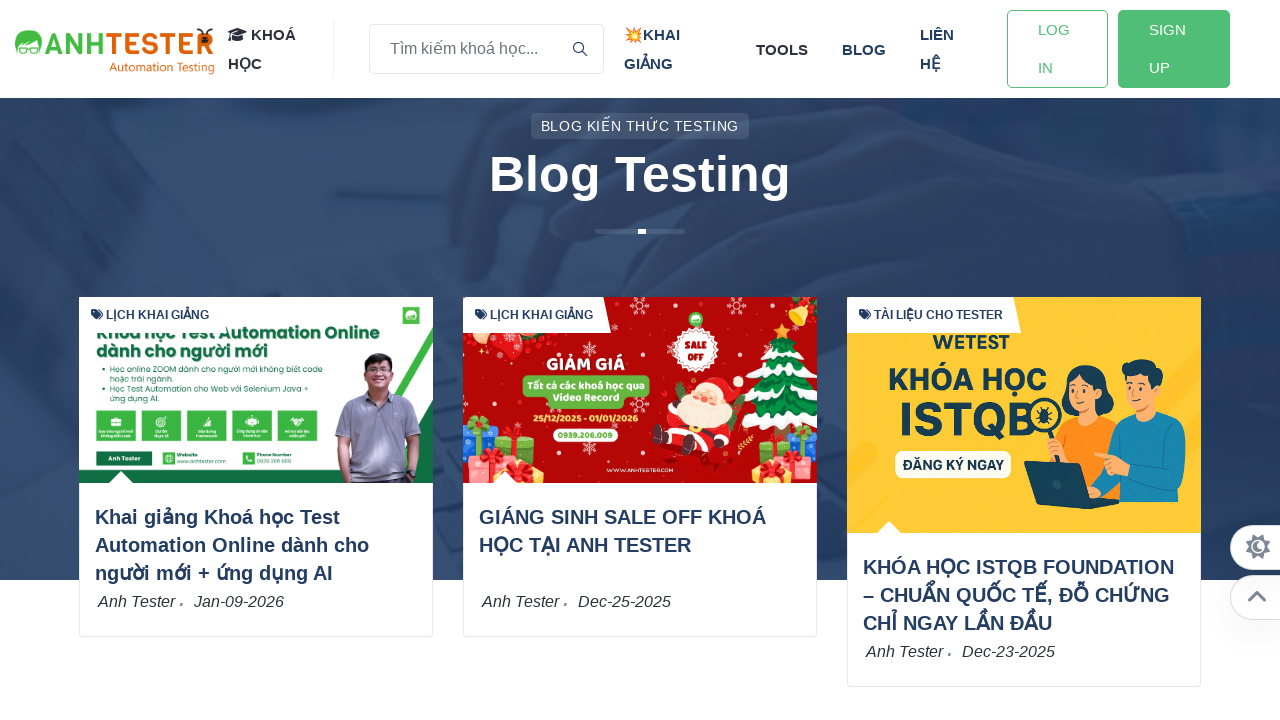

Scrolled to the bottom of the page using JavaScript executor
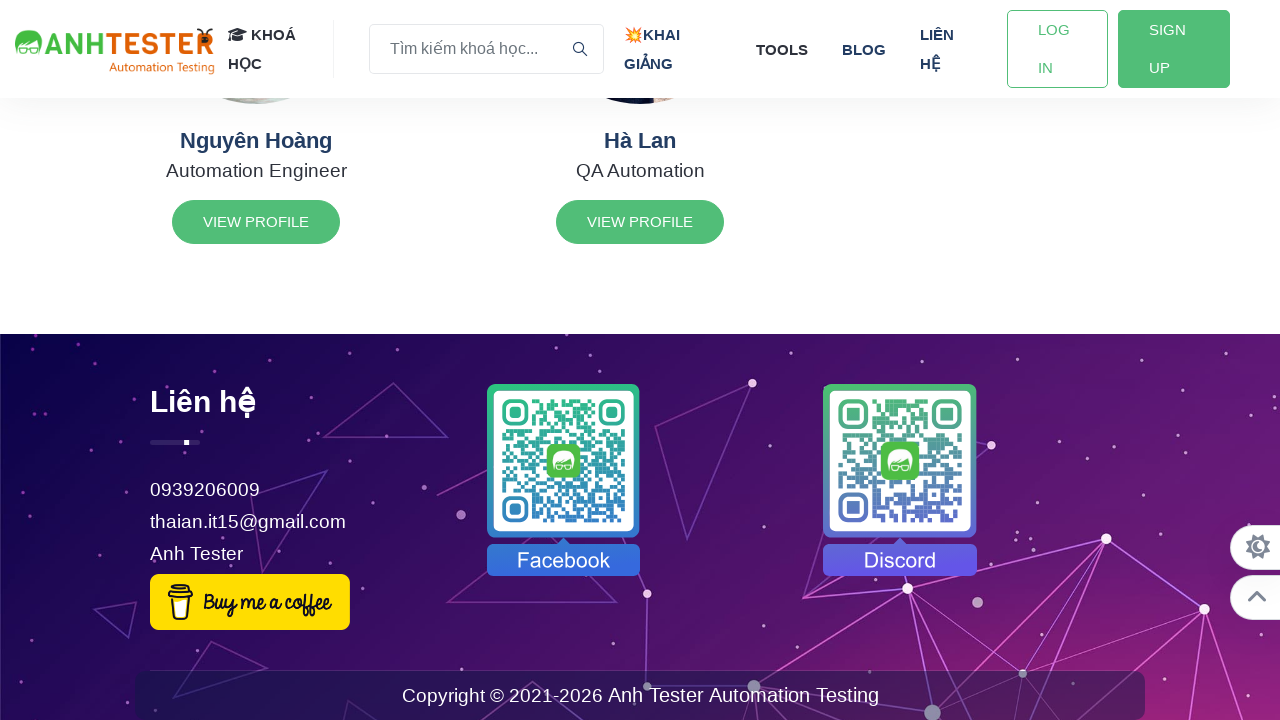

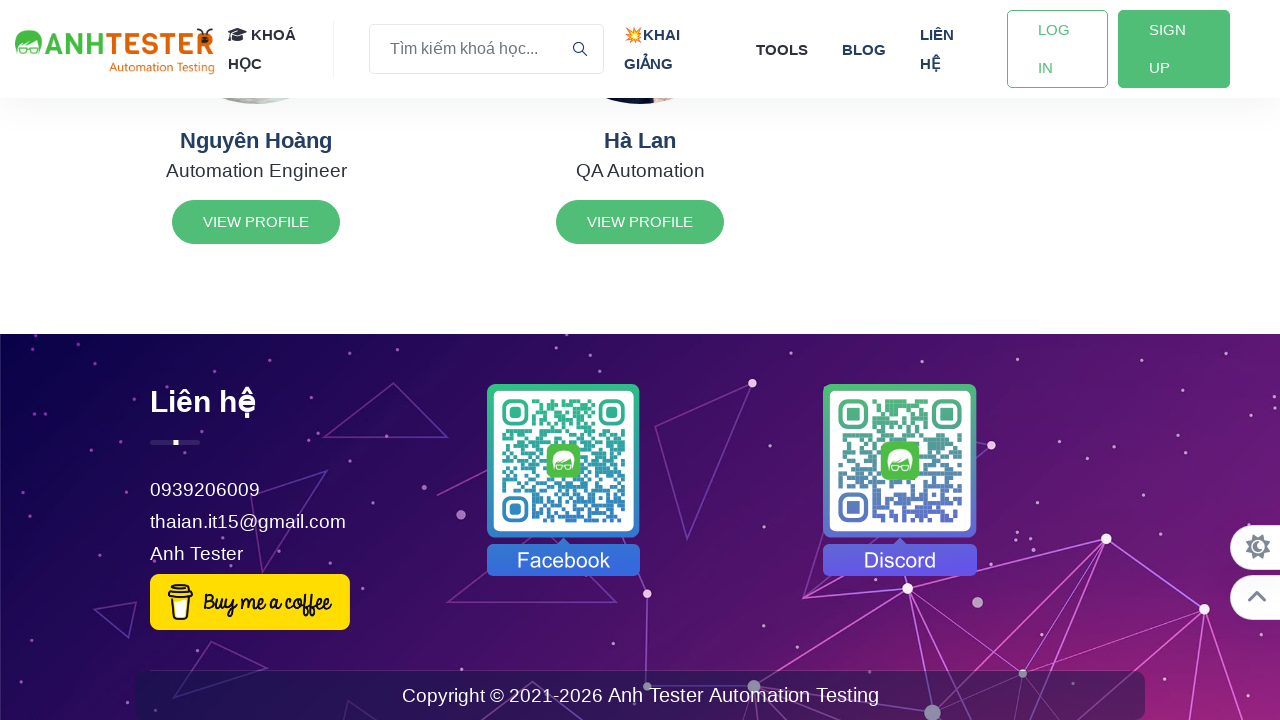